Tests key press detection by pressing keys and verifying the page detects them.

Starting URL: https://the-internet.herokuapp.com/key_presses

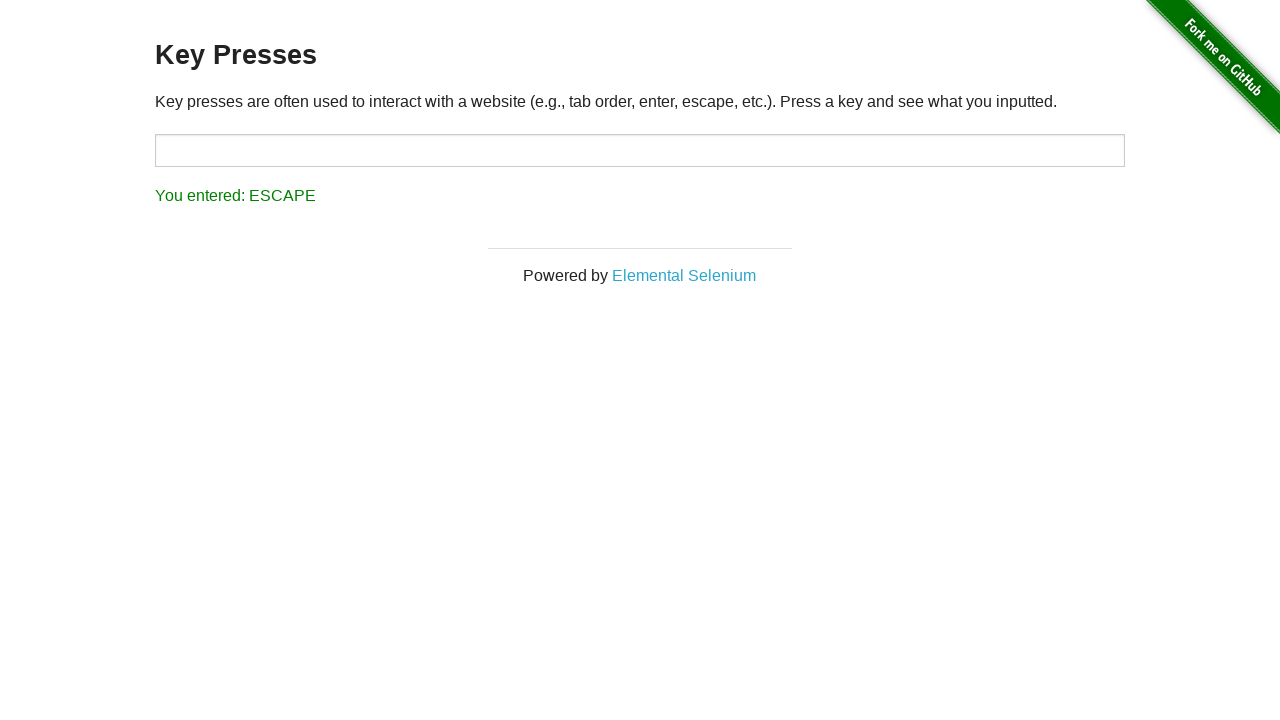

Clicked on the target input field at (640, 150) on #target
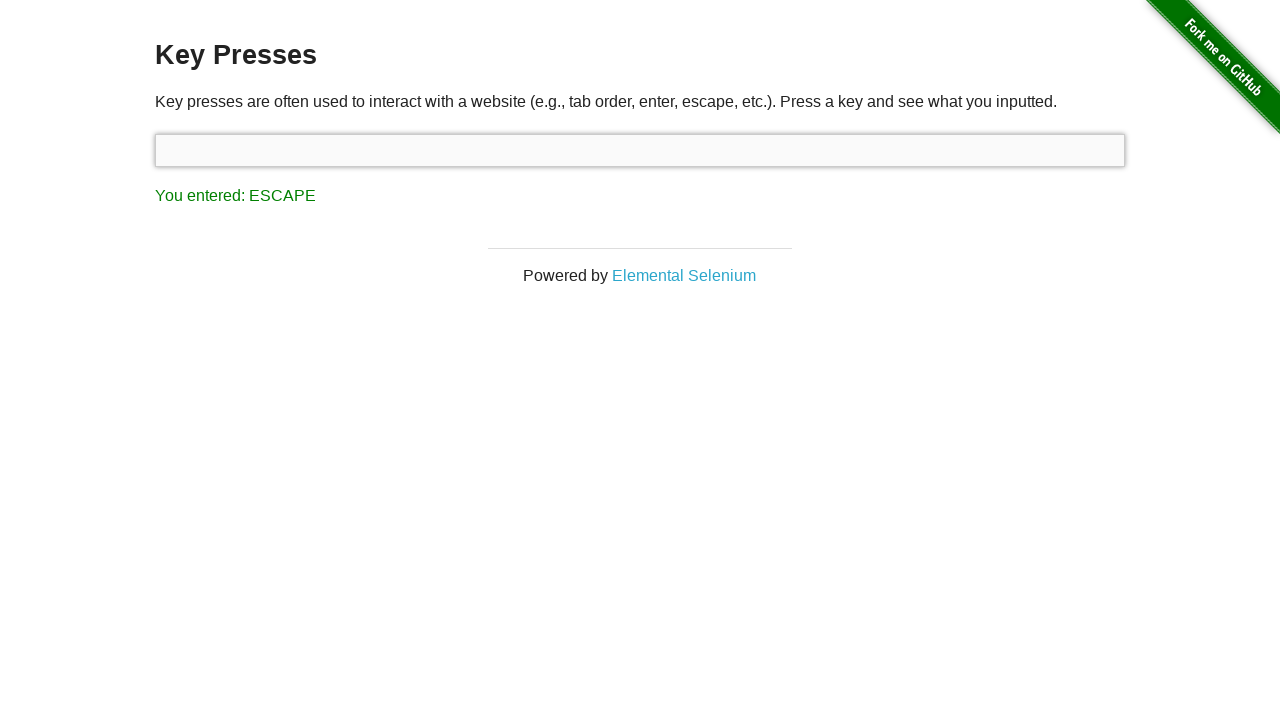

Pressed key 'A' to test key detection
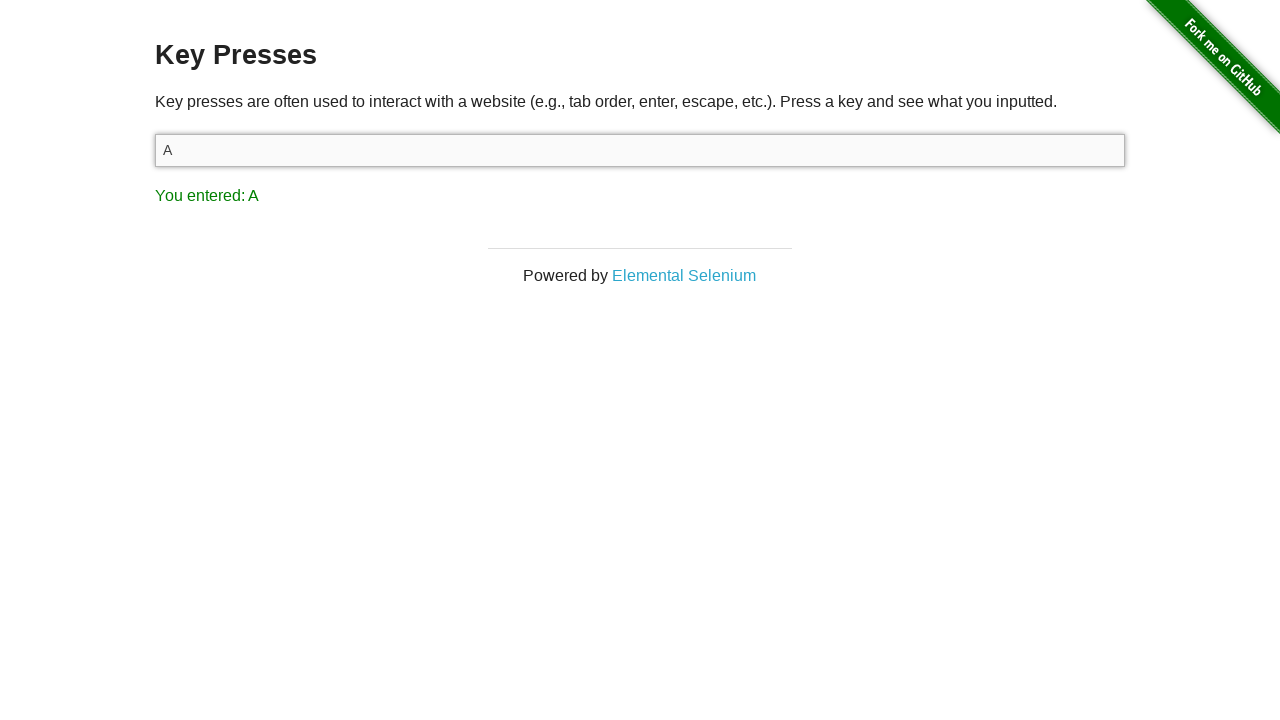

Key press result element loaded on page
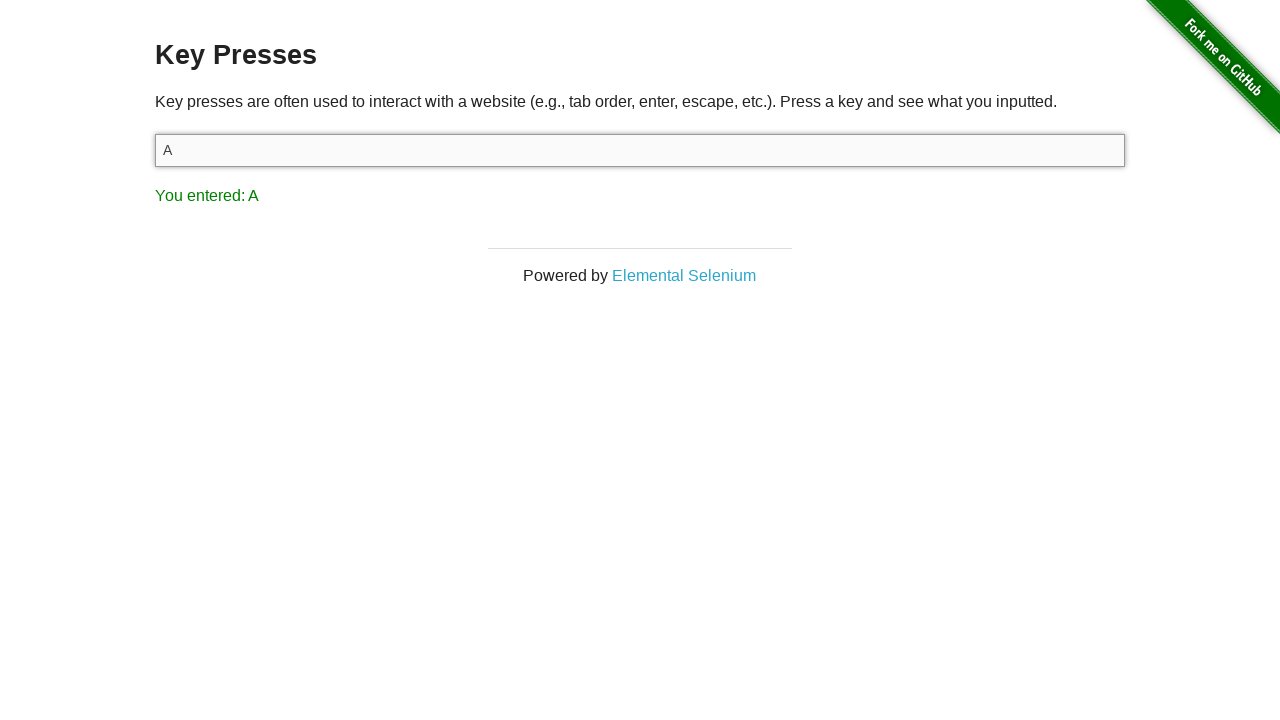

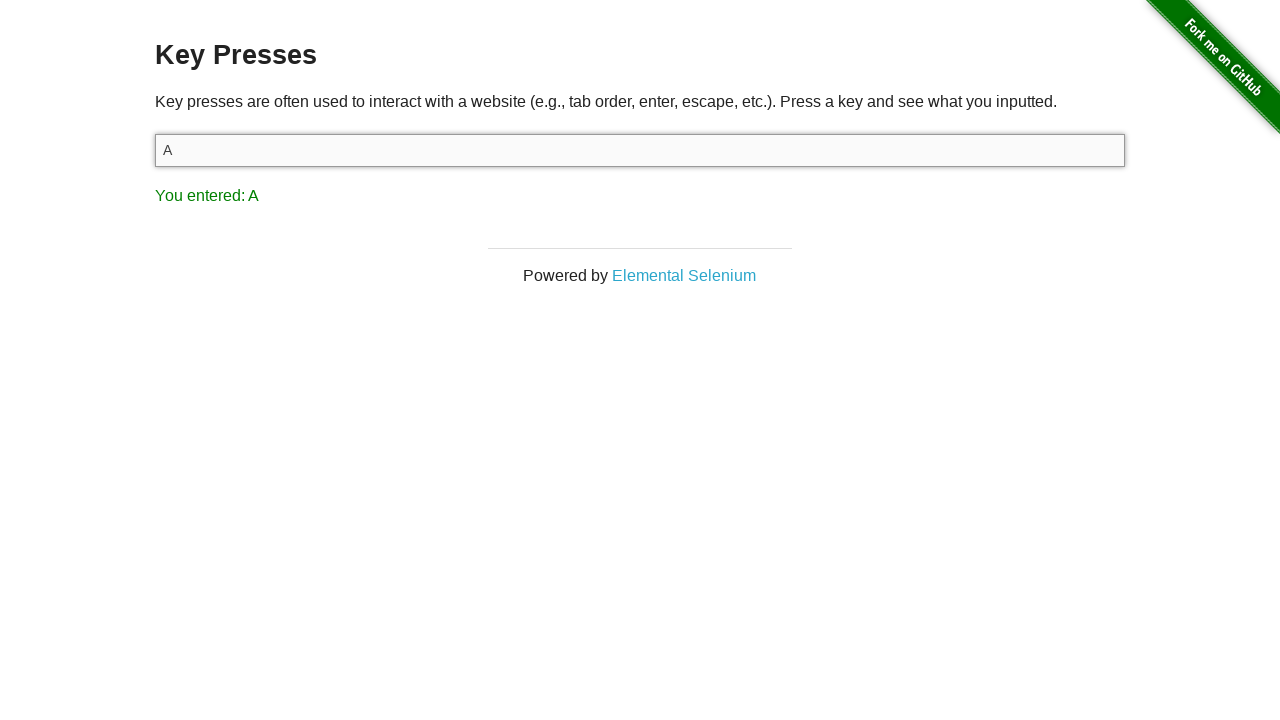